Navigates to a page with loading images and waits for an award image element to be present

Starting URL: https://bonigarcia.dev/selenium-webdriver-java/loading-images.html

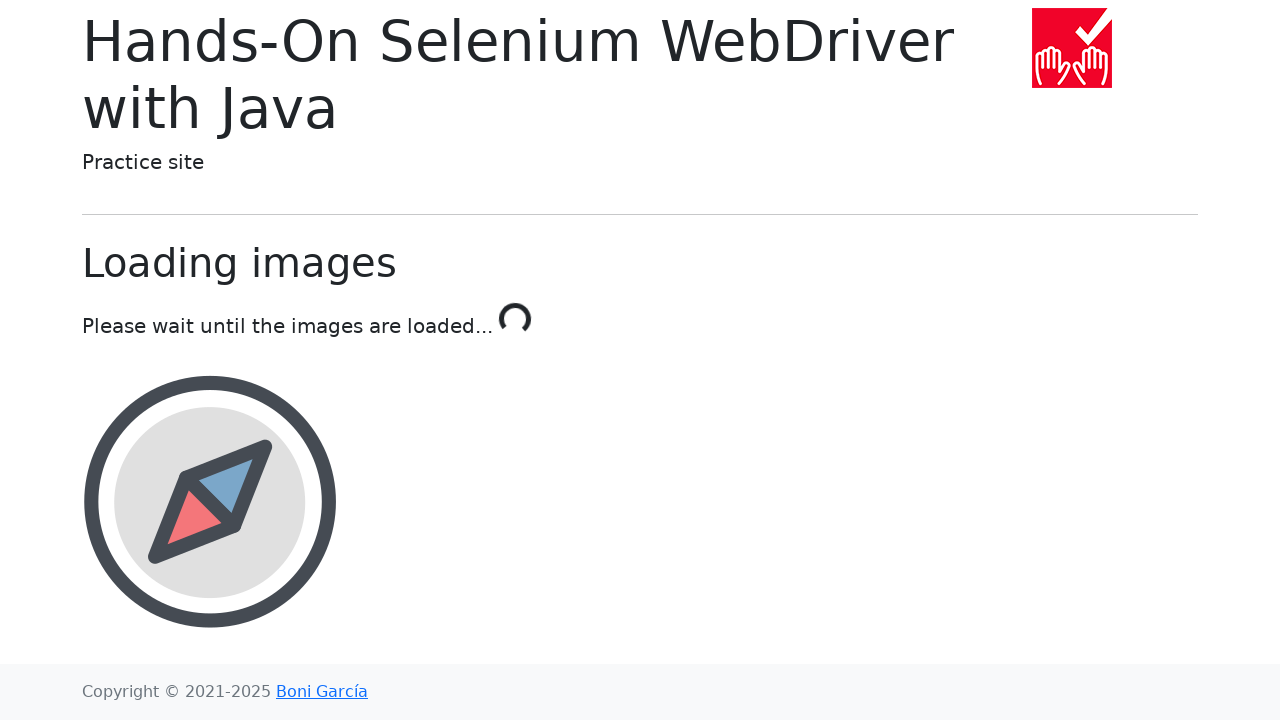

Navigated to loading images page
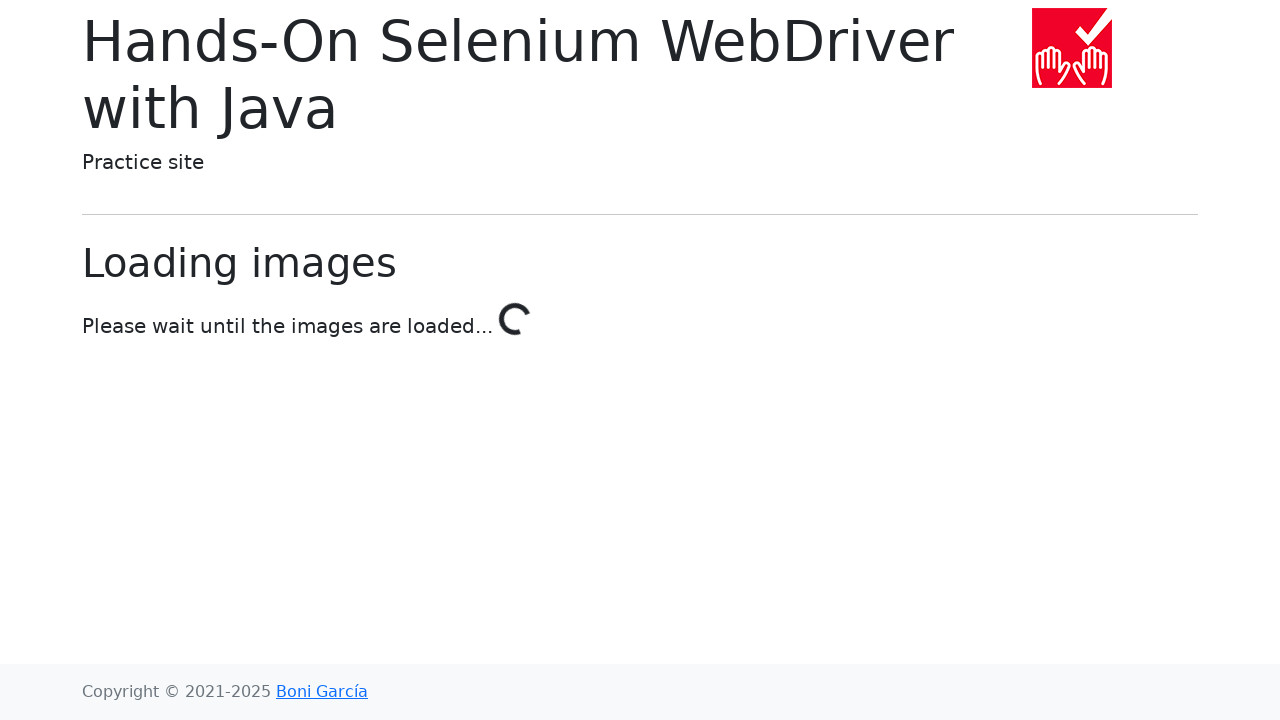

Award image element is now present
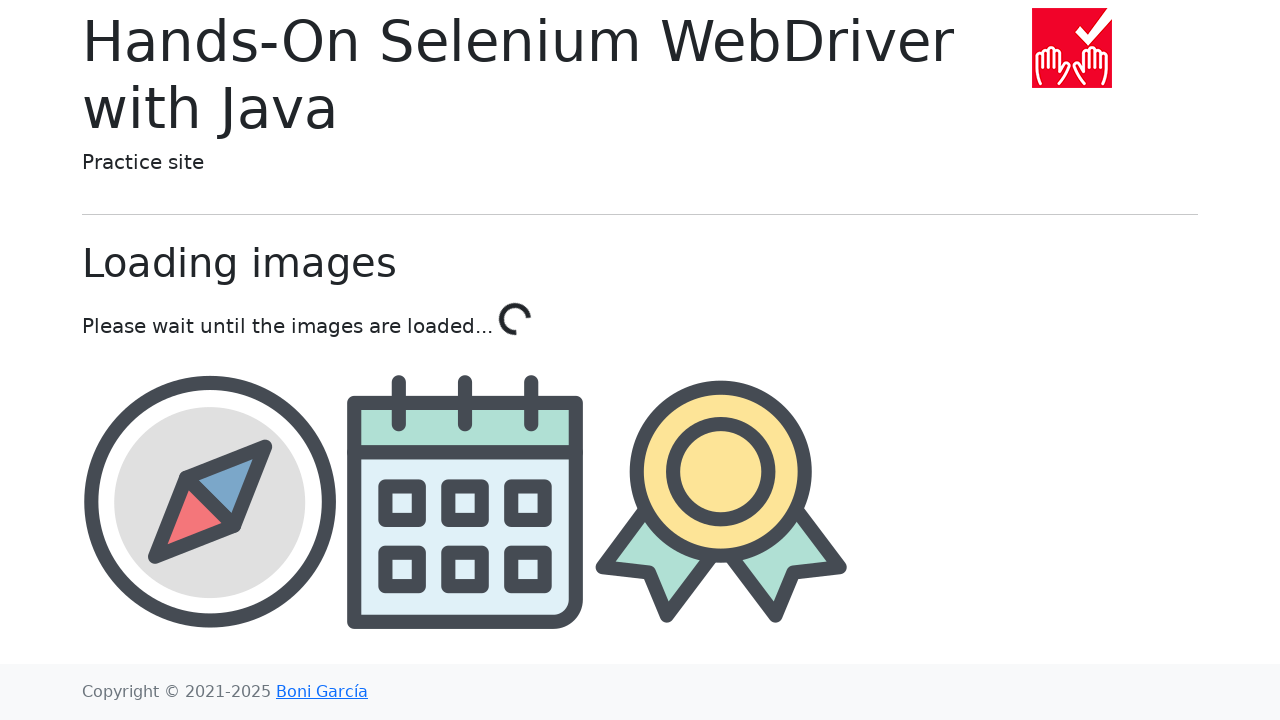

Retrieved award image src attribute: img/award.png
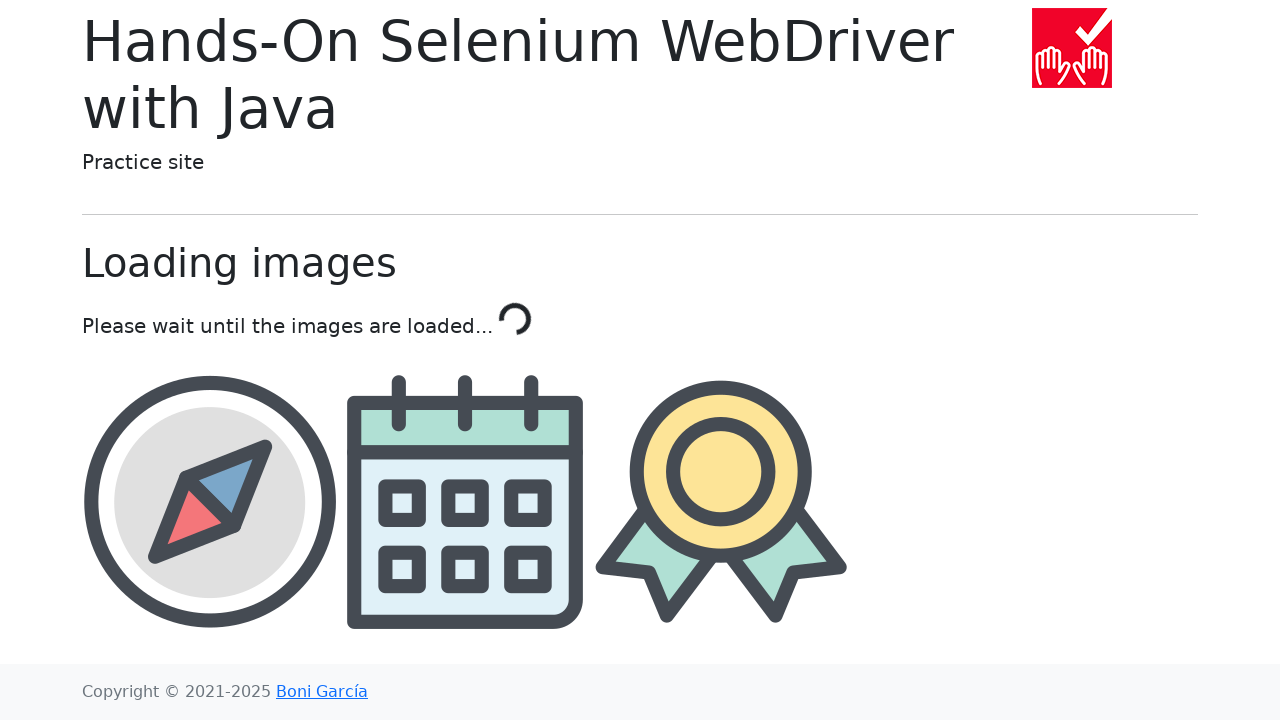

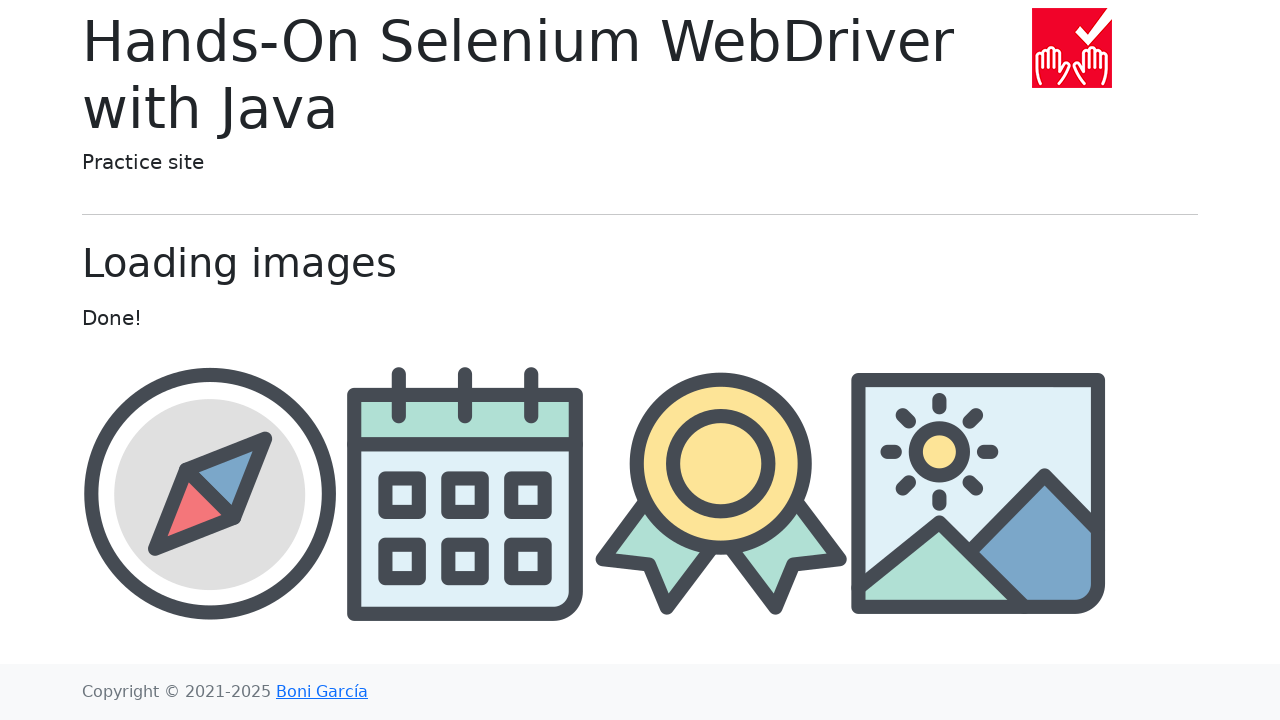